Tests visibility of text elements and captures screenshots of both individual elements and the full page after hiding a text box

Starting URL: https://rahulshettyacademy.com/AutomationPractice/

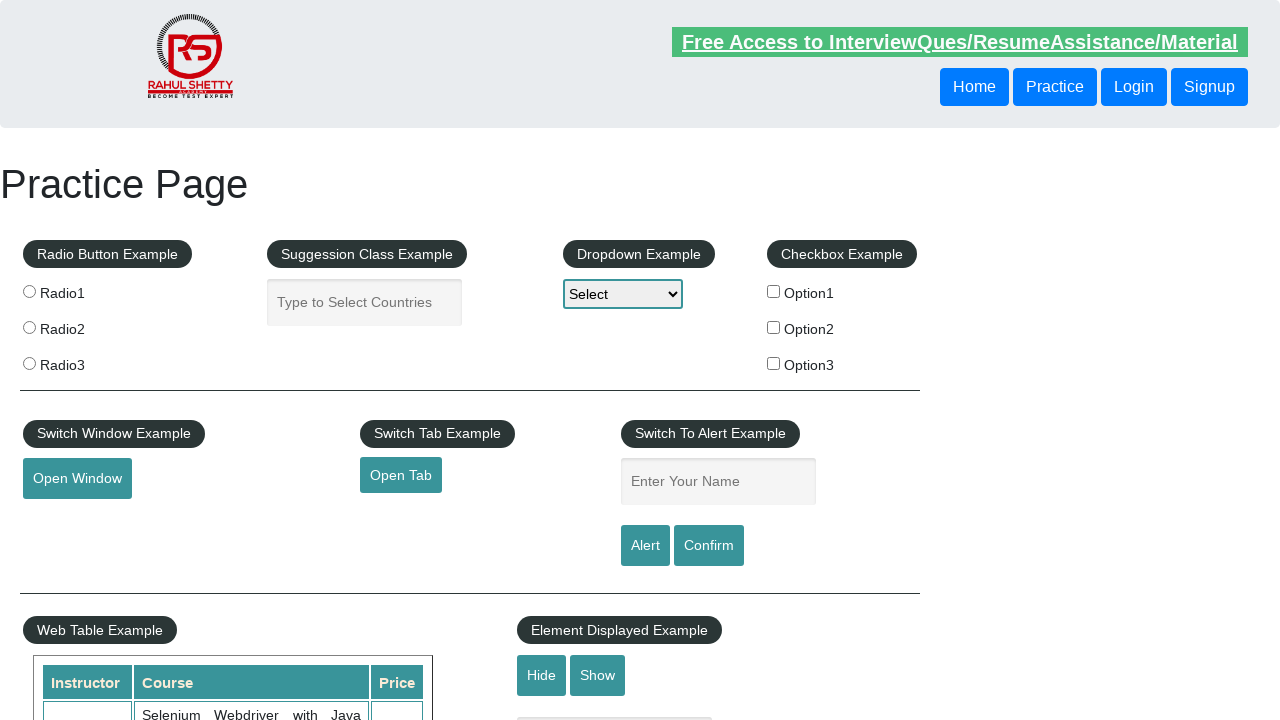

Verified text element is visible
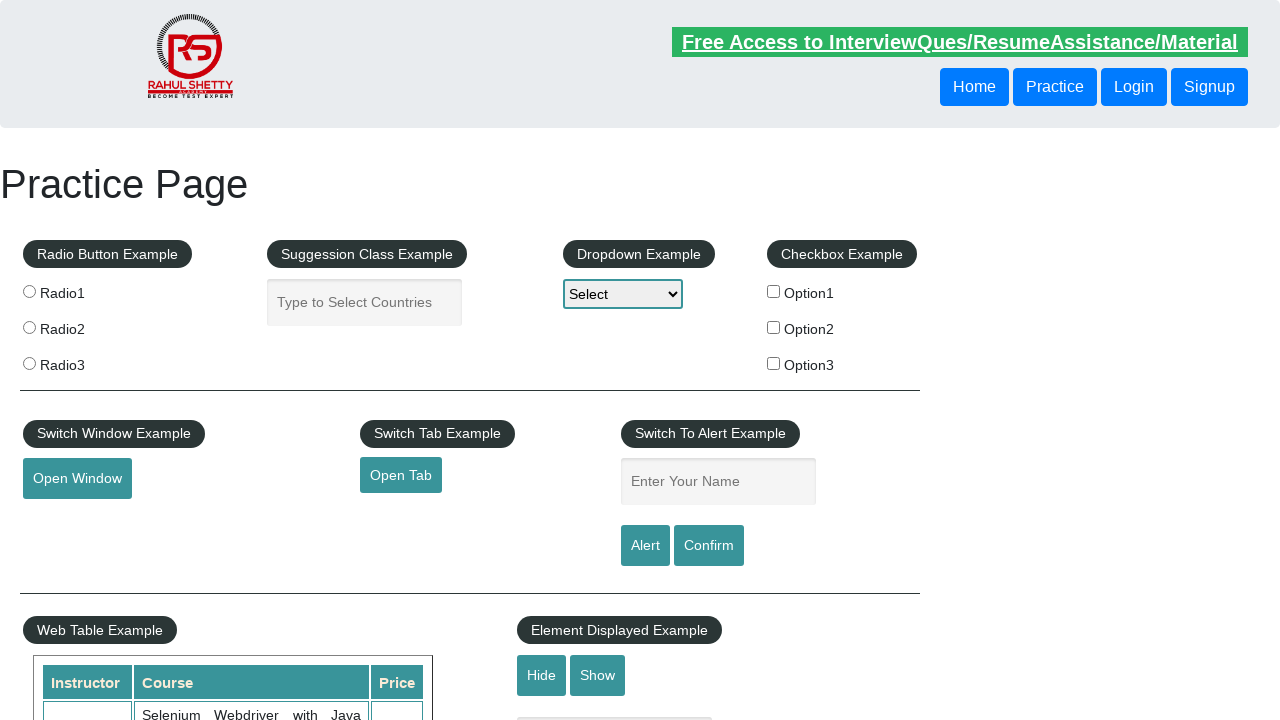

Clicked hide button to hide the text box at (542, 675) on #hide-textbox
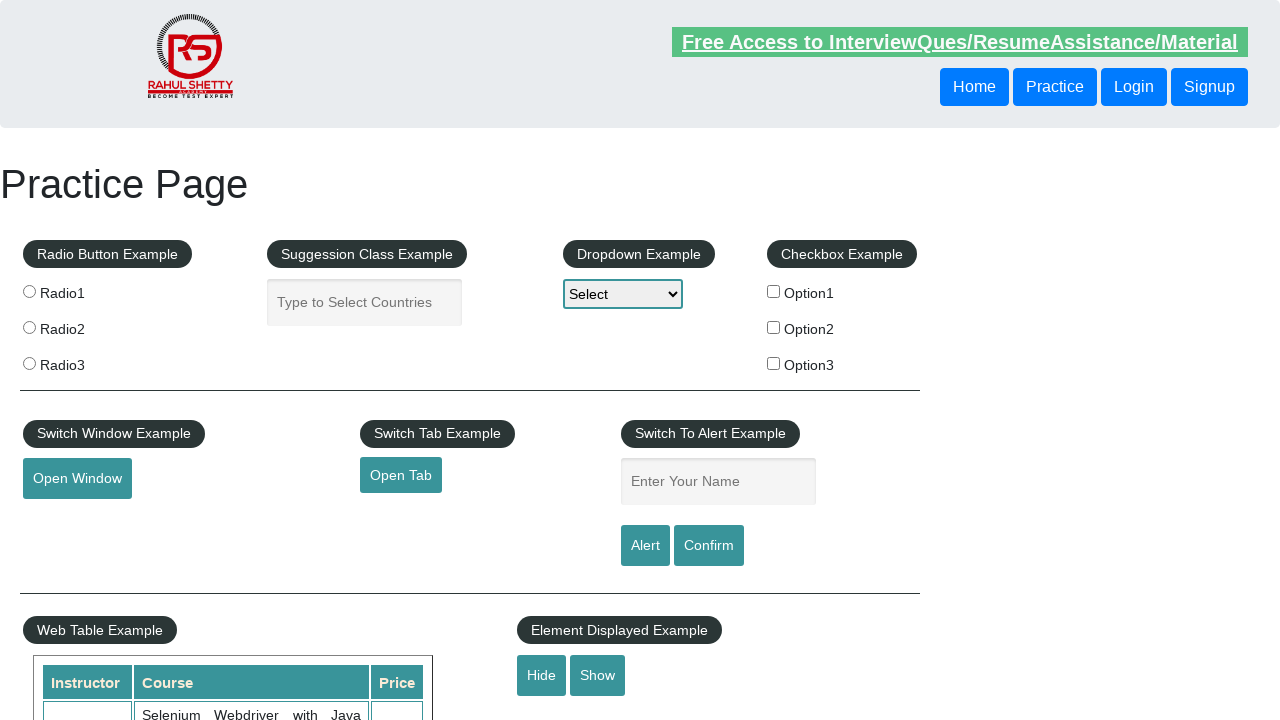

Verified text element is now hidden
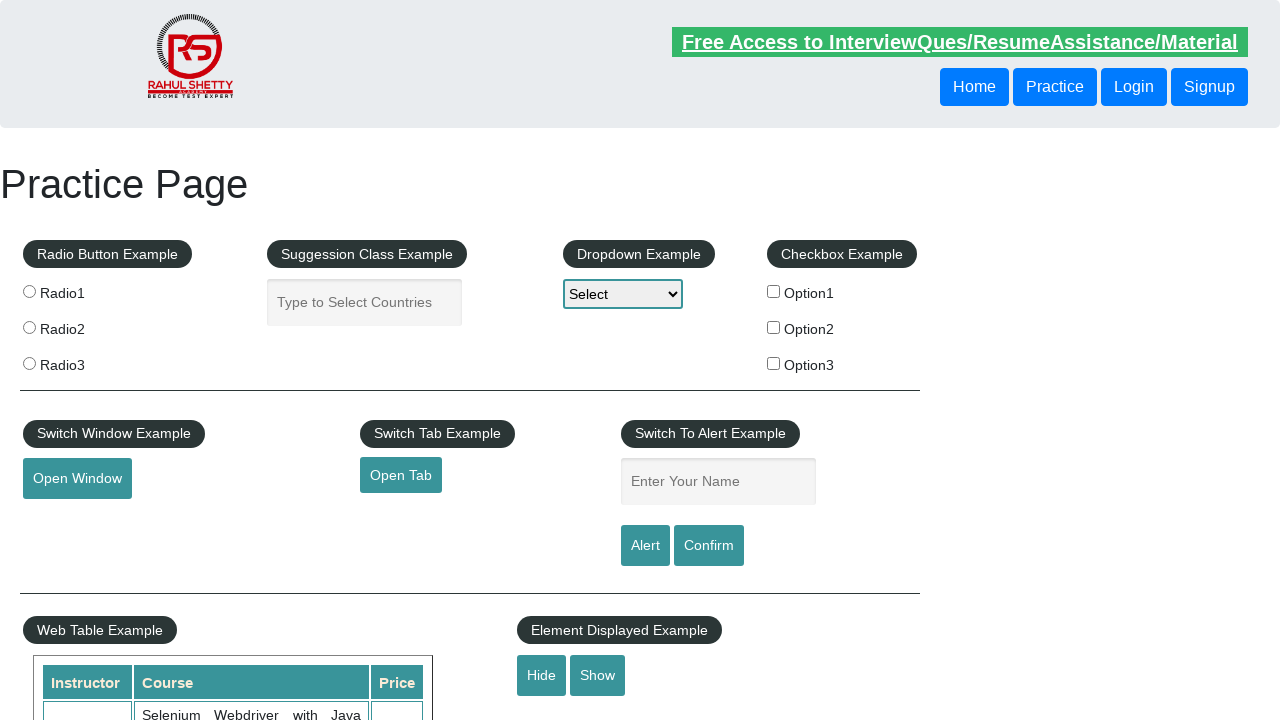

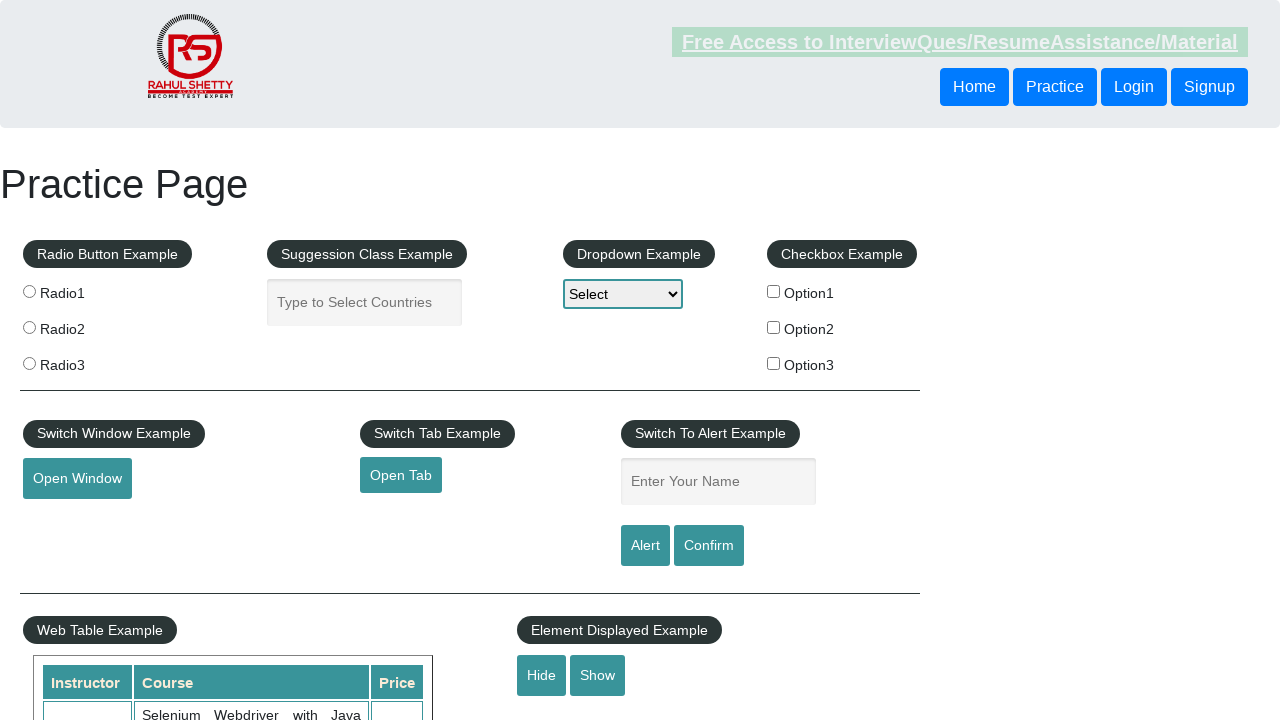